Navigates to the DemoQA elements page and clicks on the Web Tables menu item

Starting URL: https://demoqa.com/elements

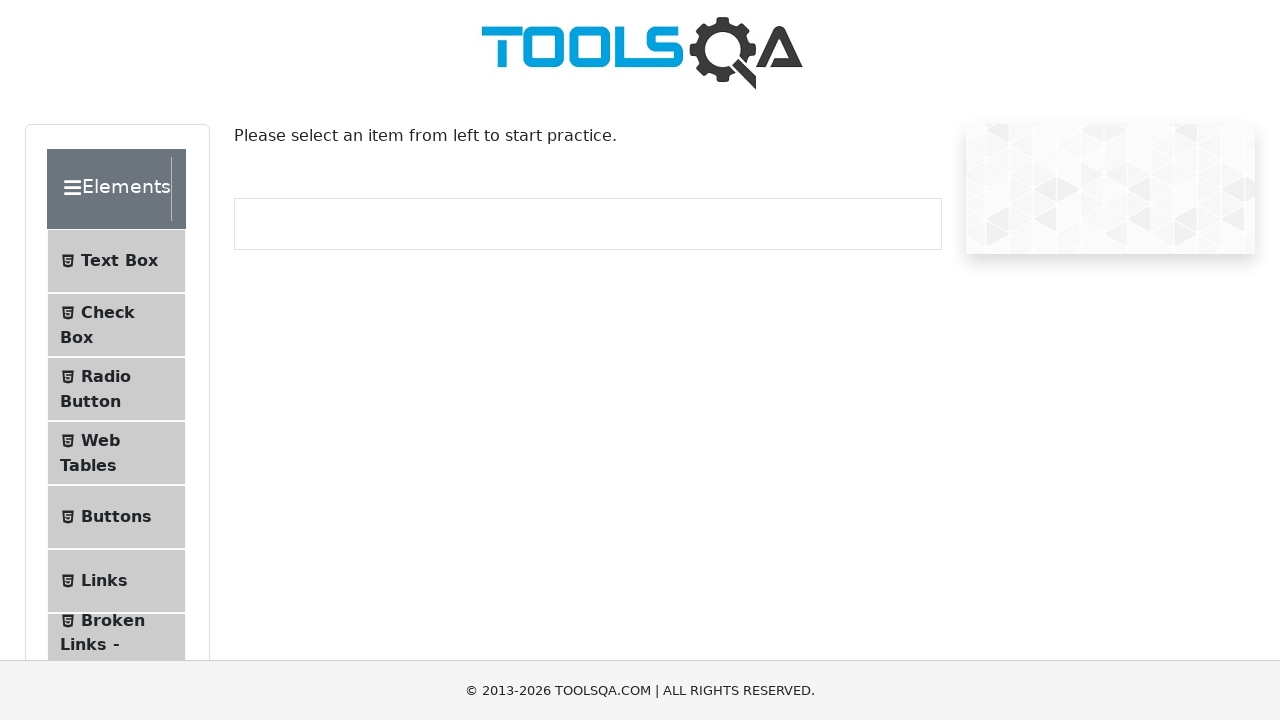

Navigated to DemoQA elements page
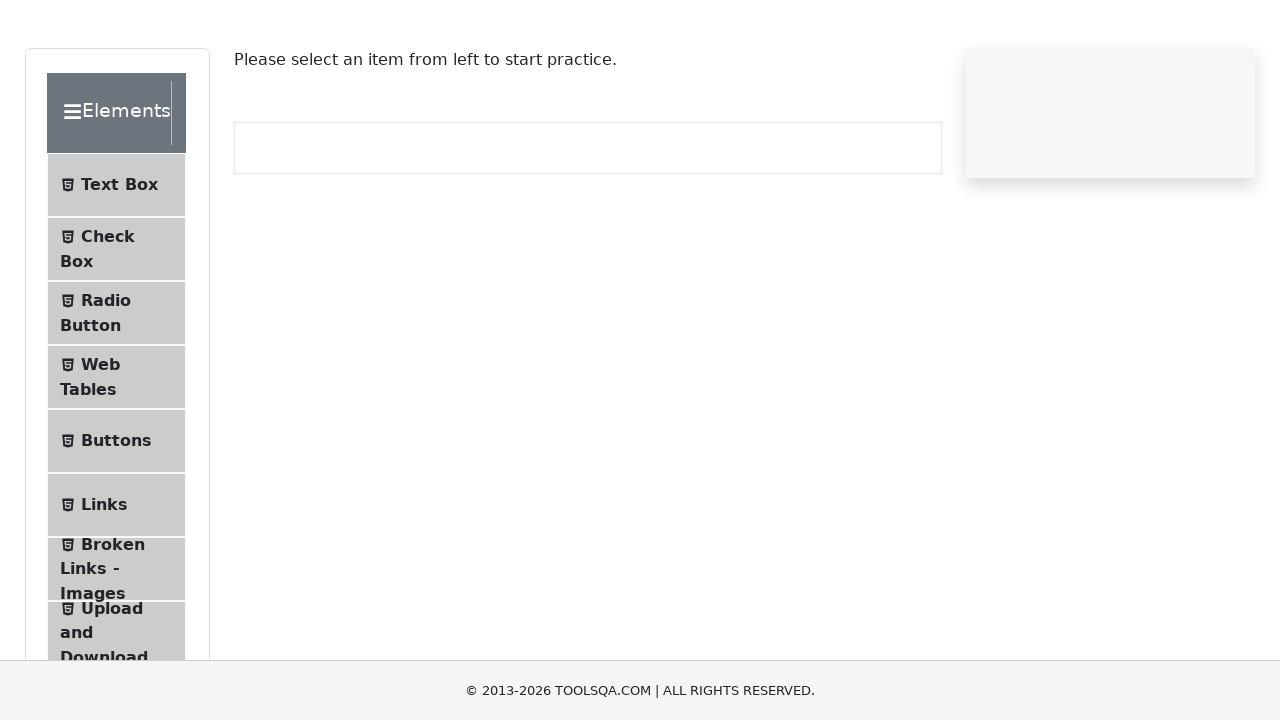

Clicked on the Web Tables menu item at (116, 453) on #item-3
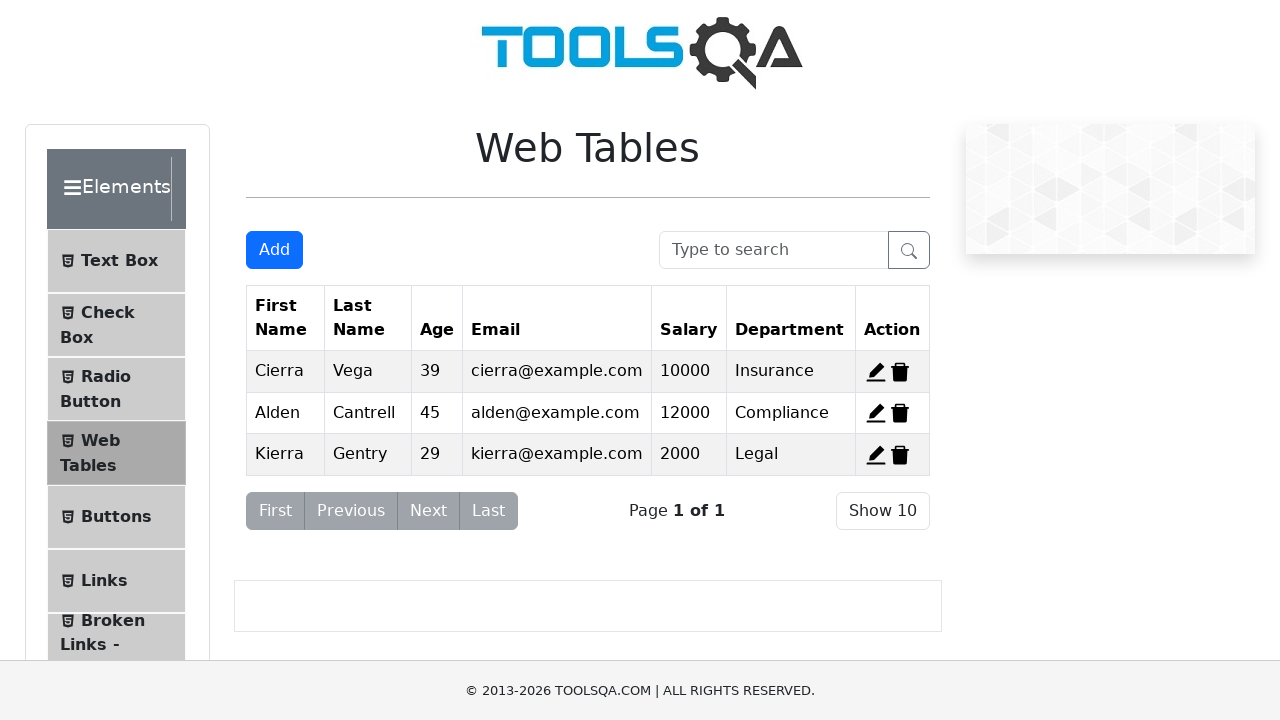

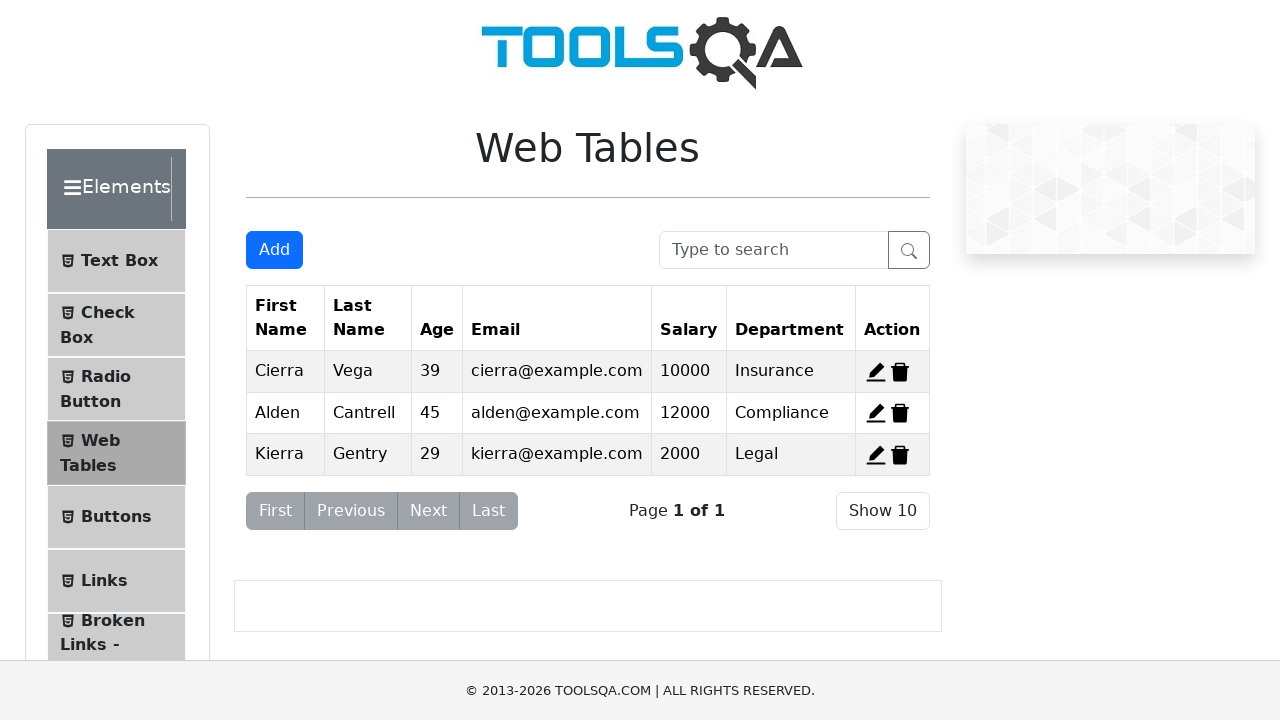